Navigates to Mars NASA news site and waits for the news content to load, verifying the presence of news articles

Starting URL: https://data-class-mars.s3.amazonaws.com/Mars/index.html

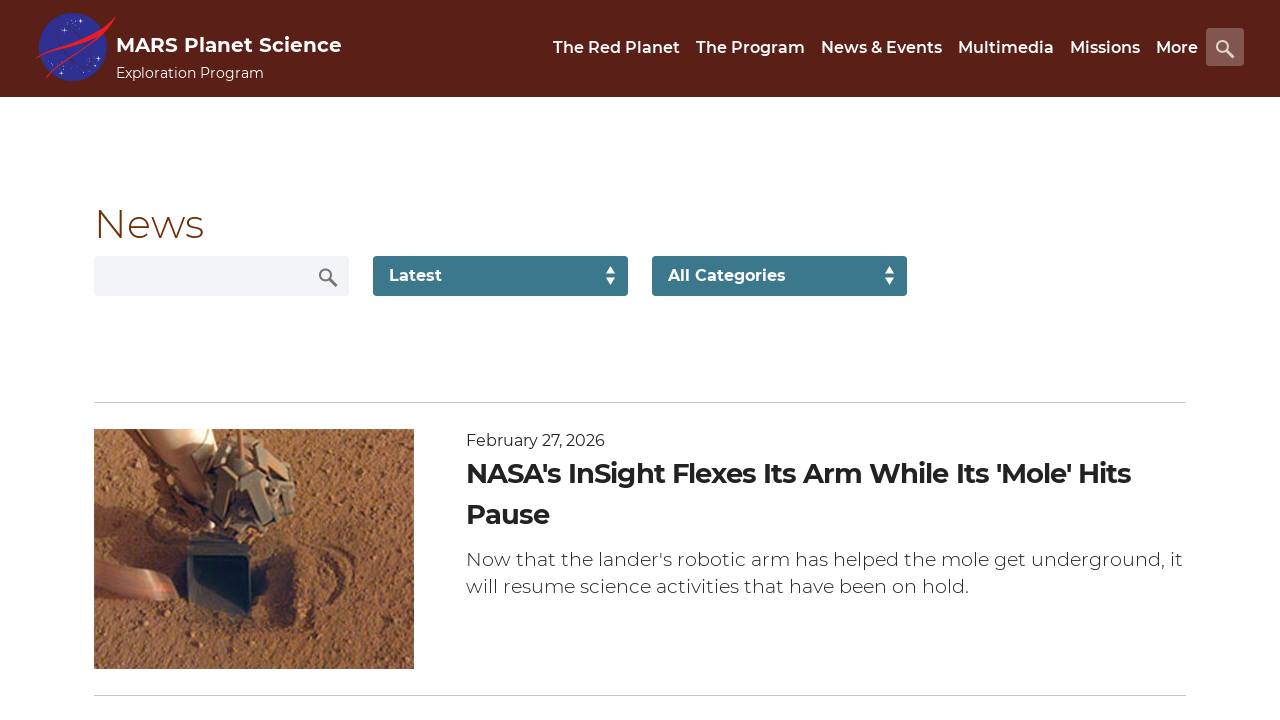

Navigated to Mars NASA news site
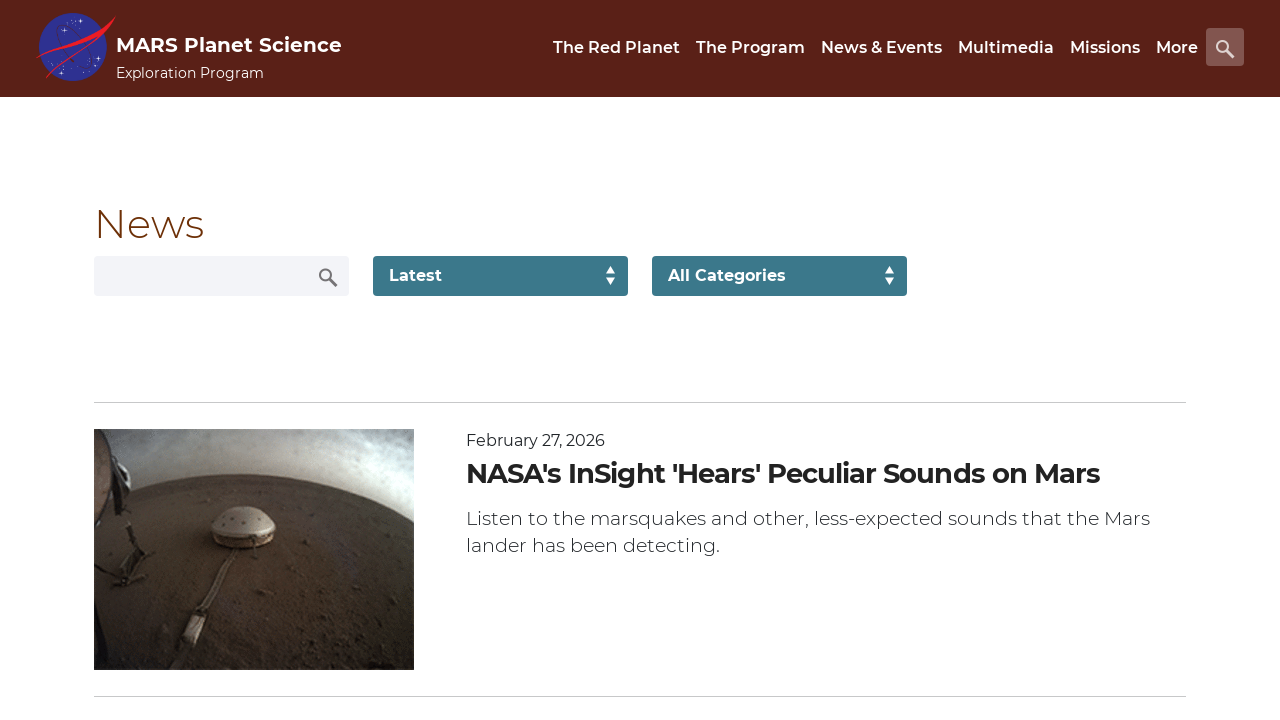

News content list loaded successfully
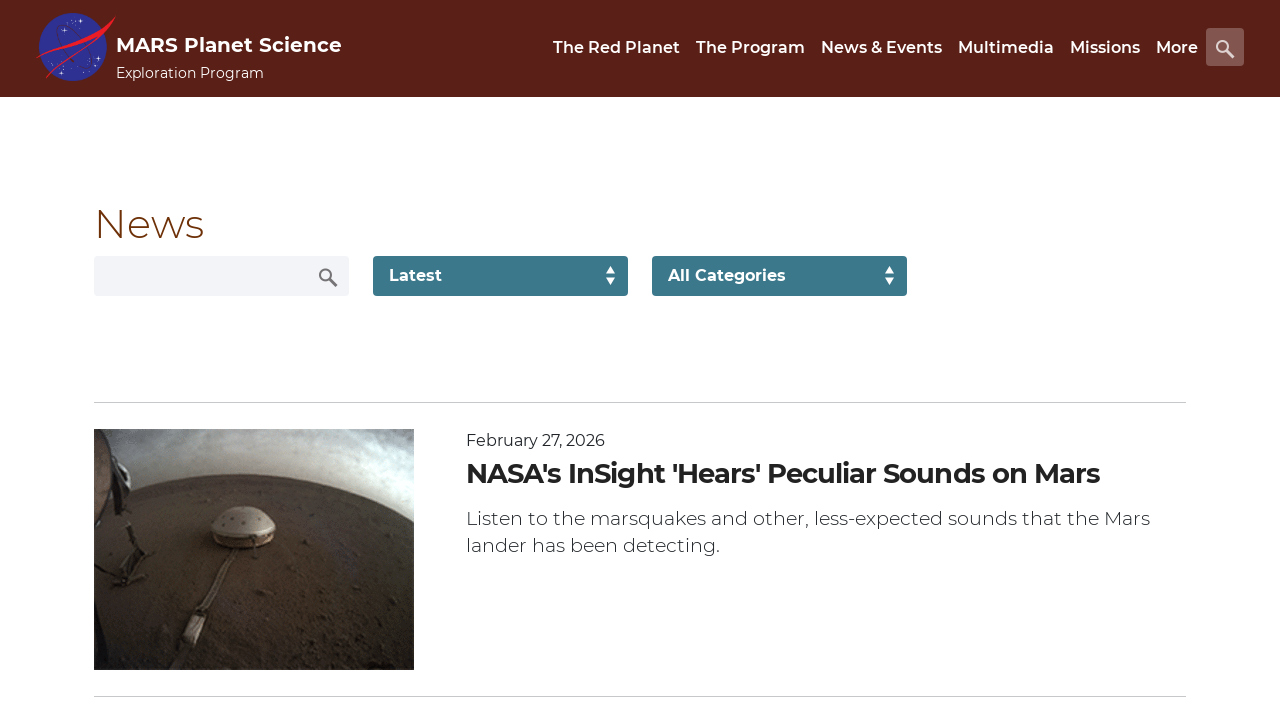

News article titles are present on the page
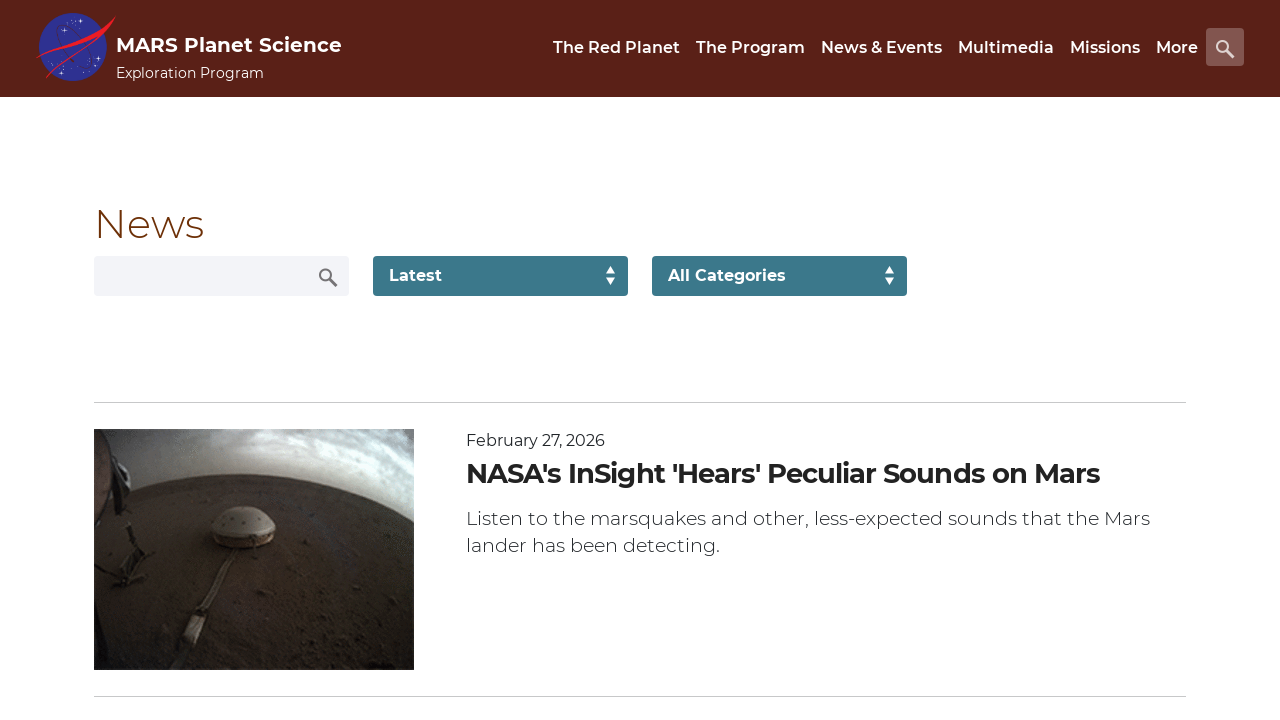

Article teaser content is present on the page
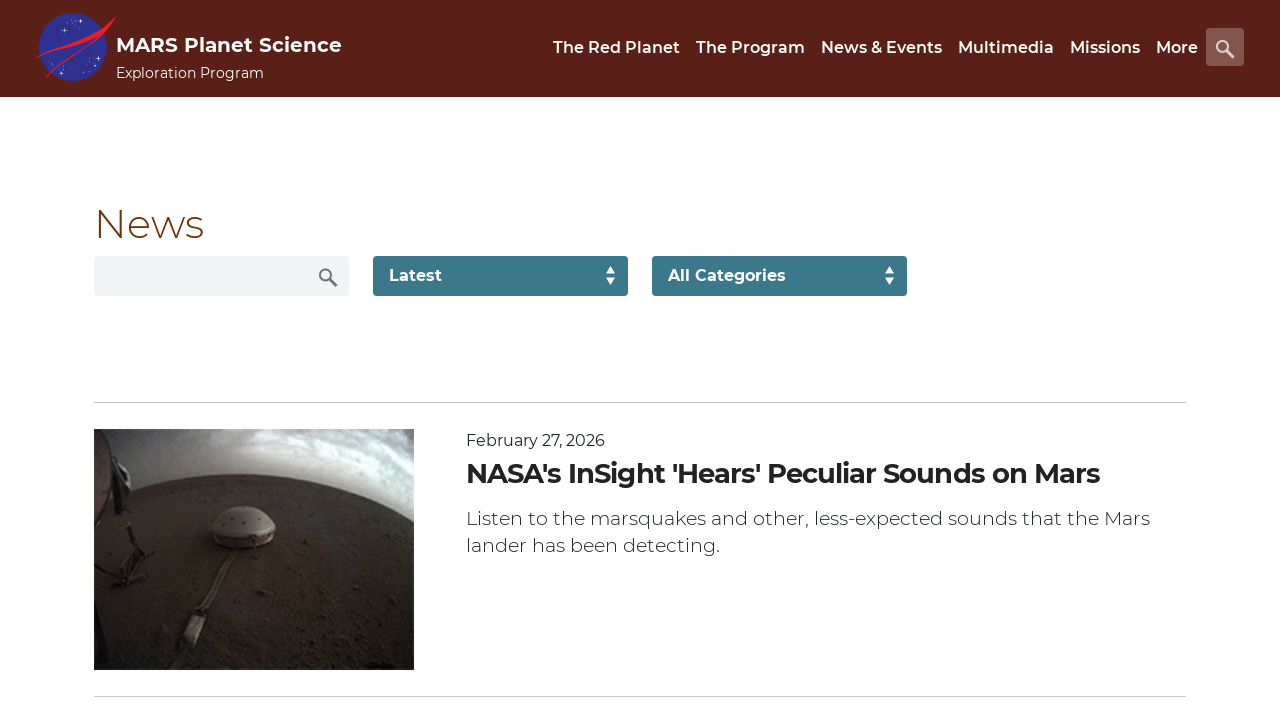

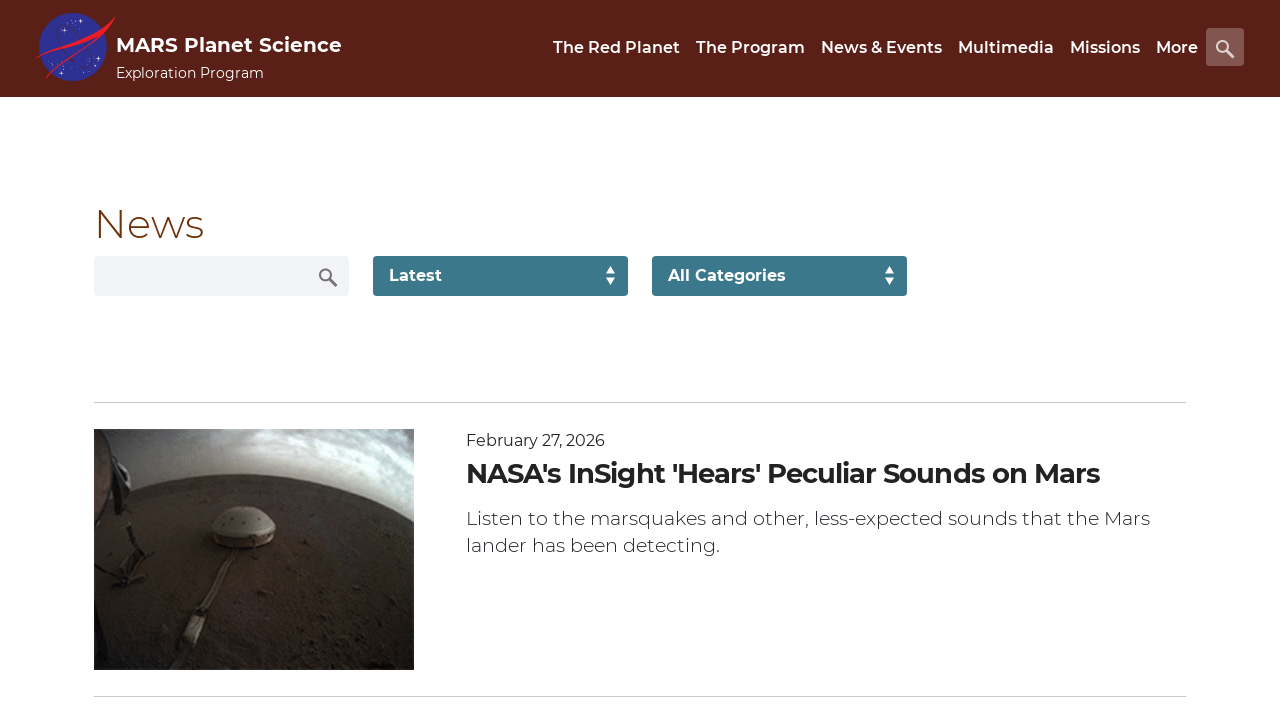